Tests opening a new browser window, navigating to a different page in that window, and verifying that two window handles exist

Starting URL: https://the-internet.herokuapp.com/windows

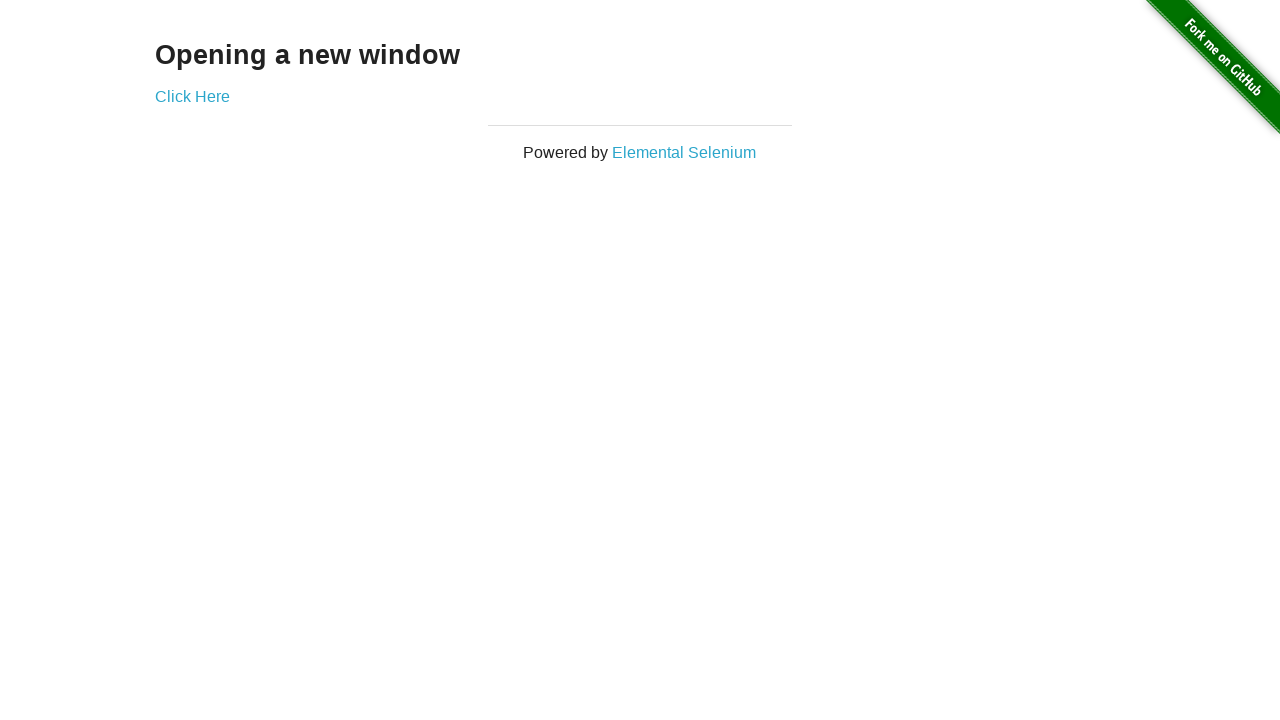

Opened a new browser window/page in the same context
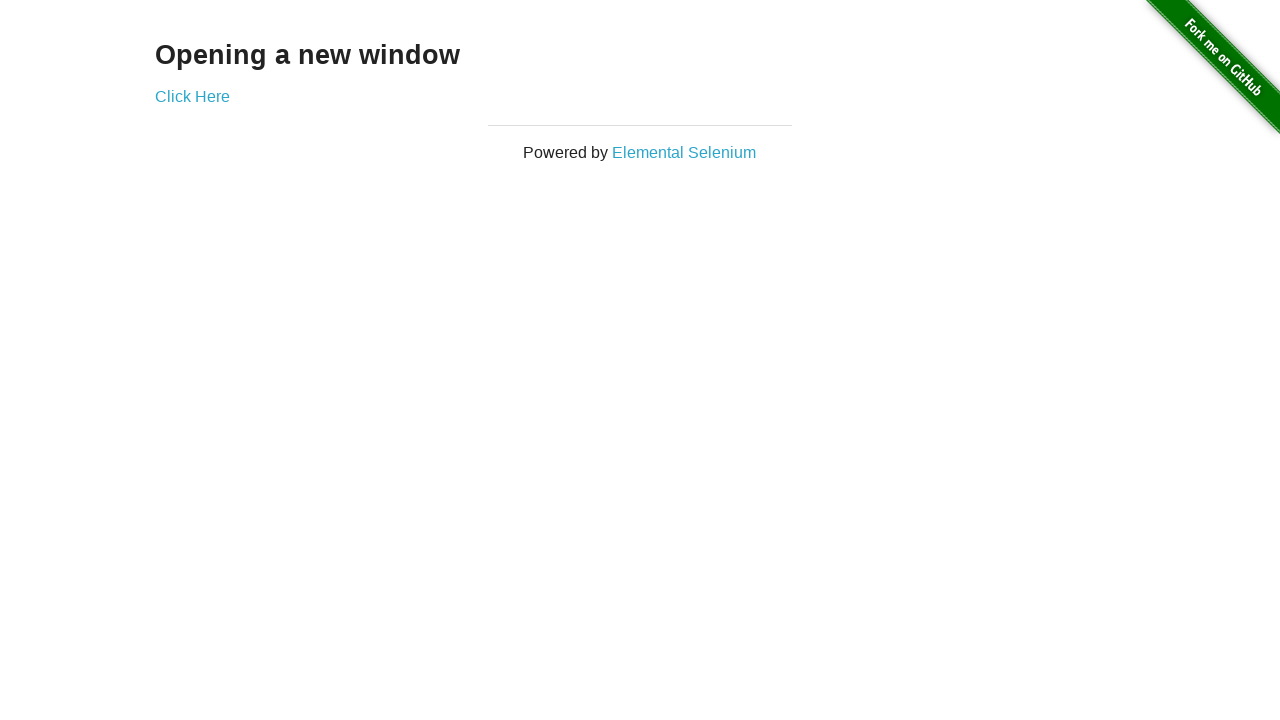

Navigated to the typos page in the new window
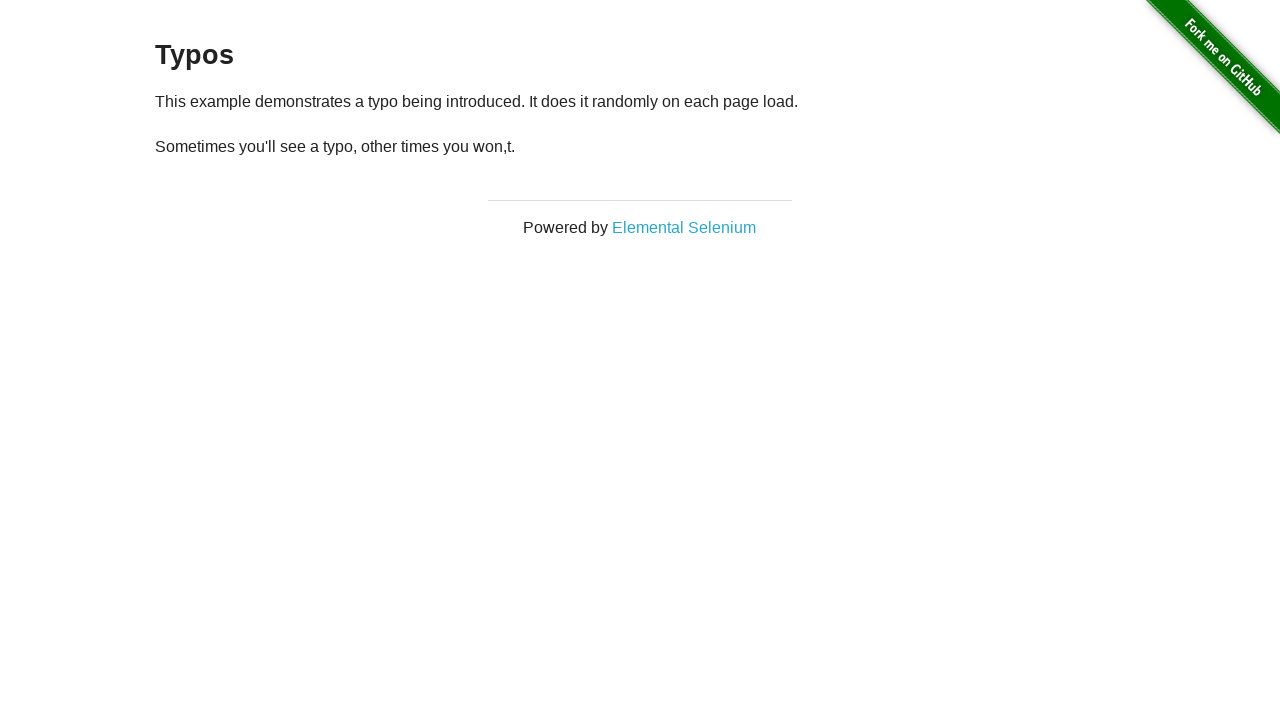

Verified that two window handles exist (2 pages open in context)
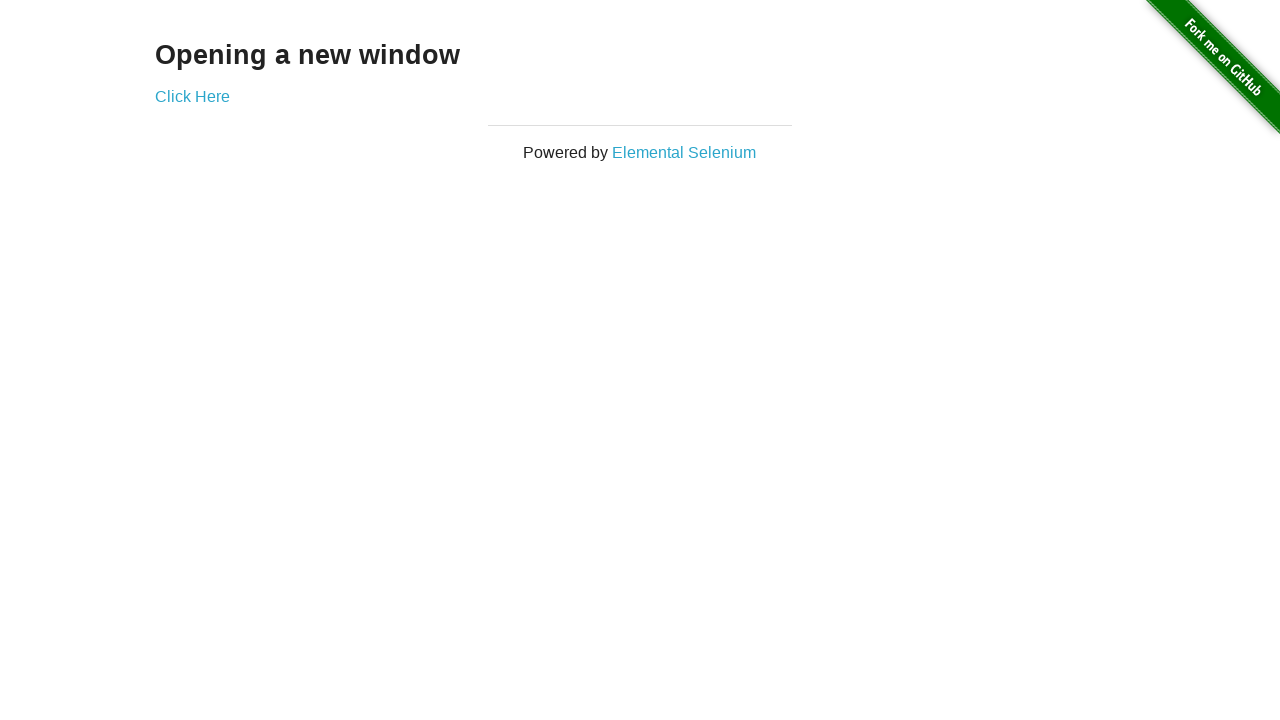

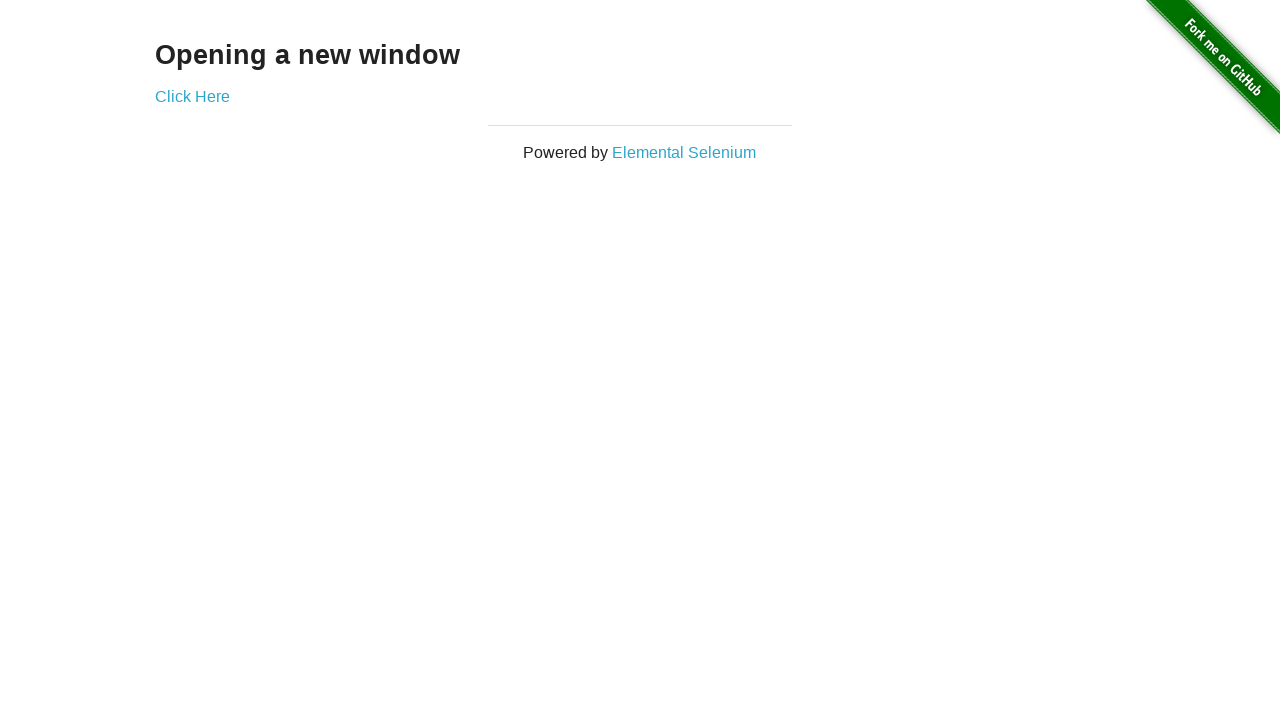